Tests JavaScript confirmation alert handling by clicking a button to trigger an alert dialog, accepting the alert, and verifying the result message displays correctly on the page.

Starting URL: http://the-internet.herokuapp.com/javascript_alerts

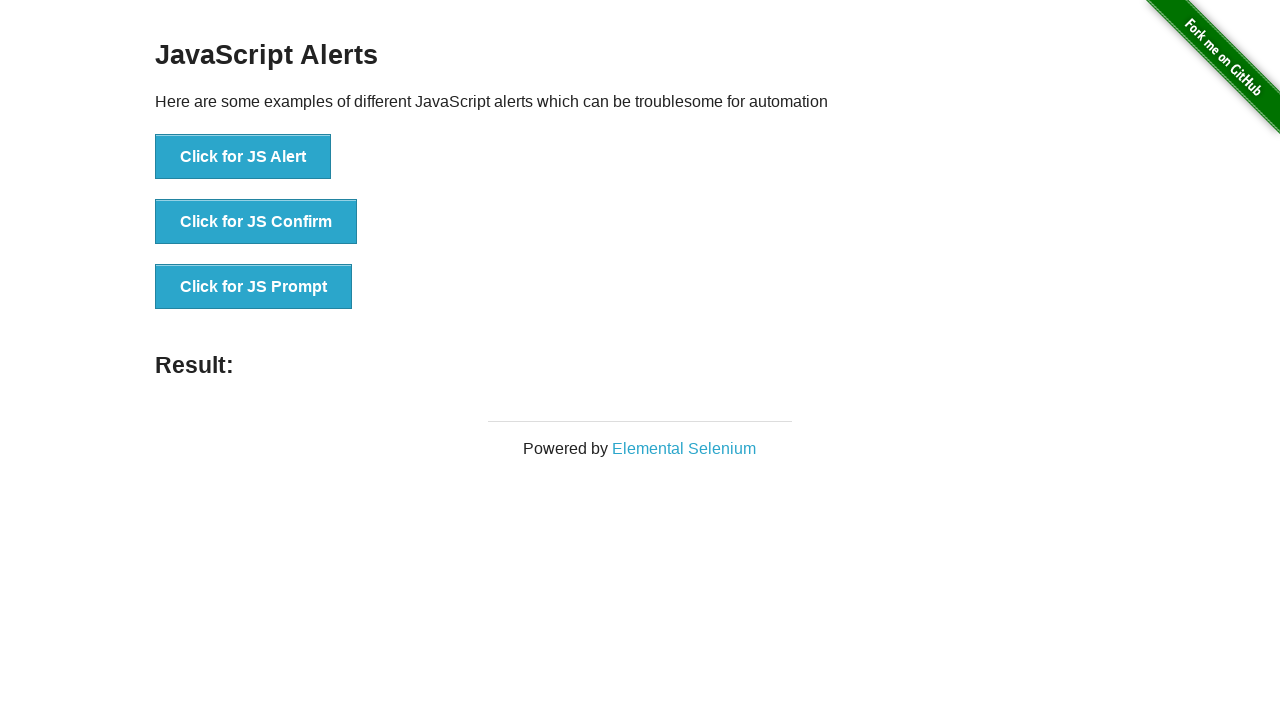

Clicked the second button to trigger JavaScript confirmation alert at (256, 222) on button >> nth=1
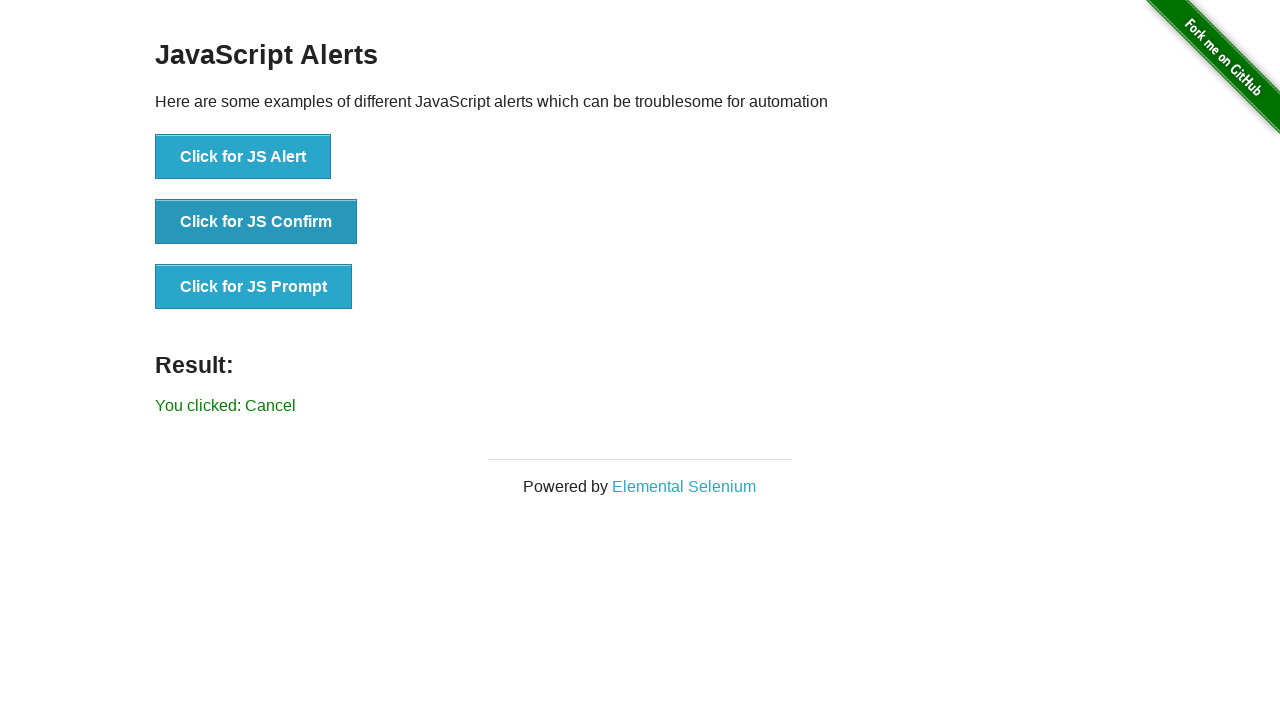

Set up dialog handler to accept alerts
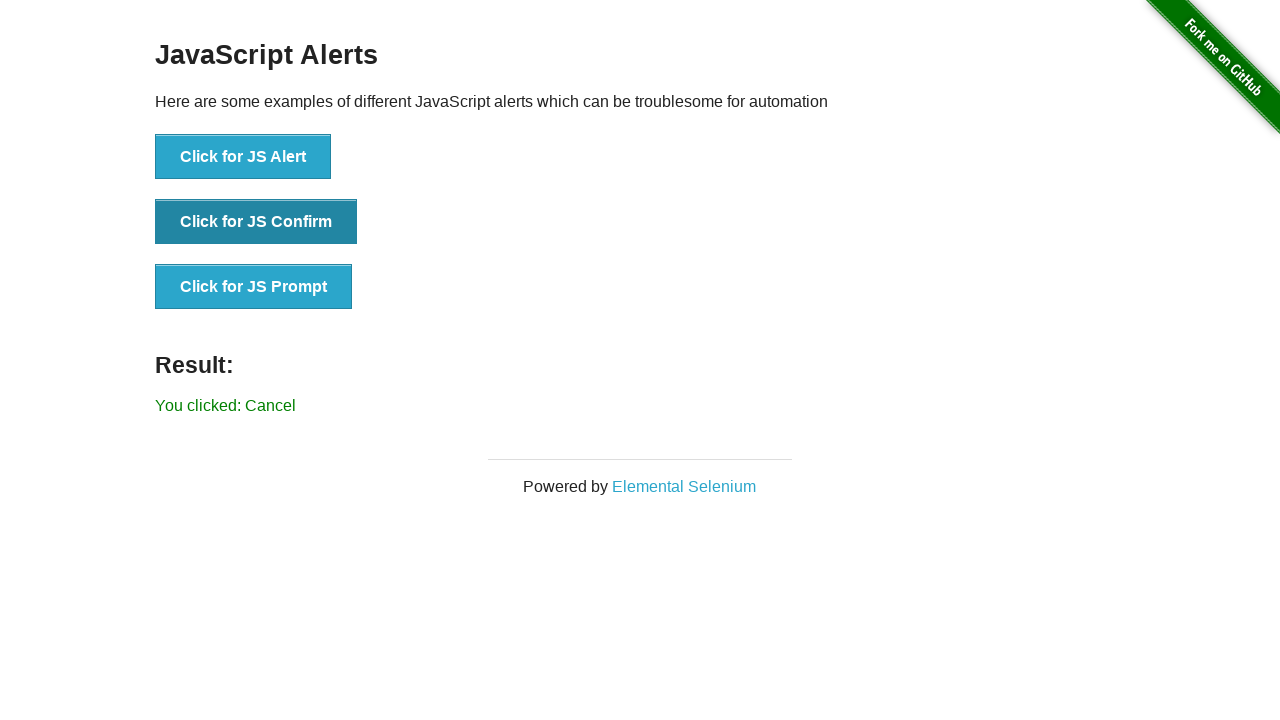

Clicked the second button again to trigger the confirmation alert at (256, 222) on button >> nth=1
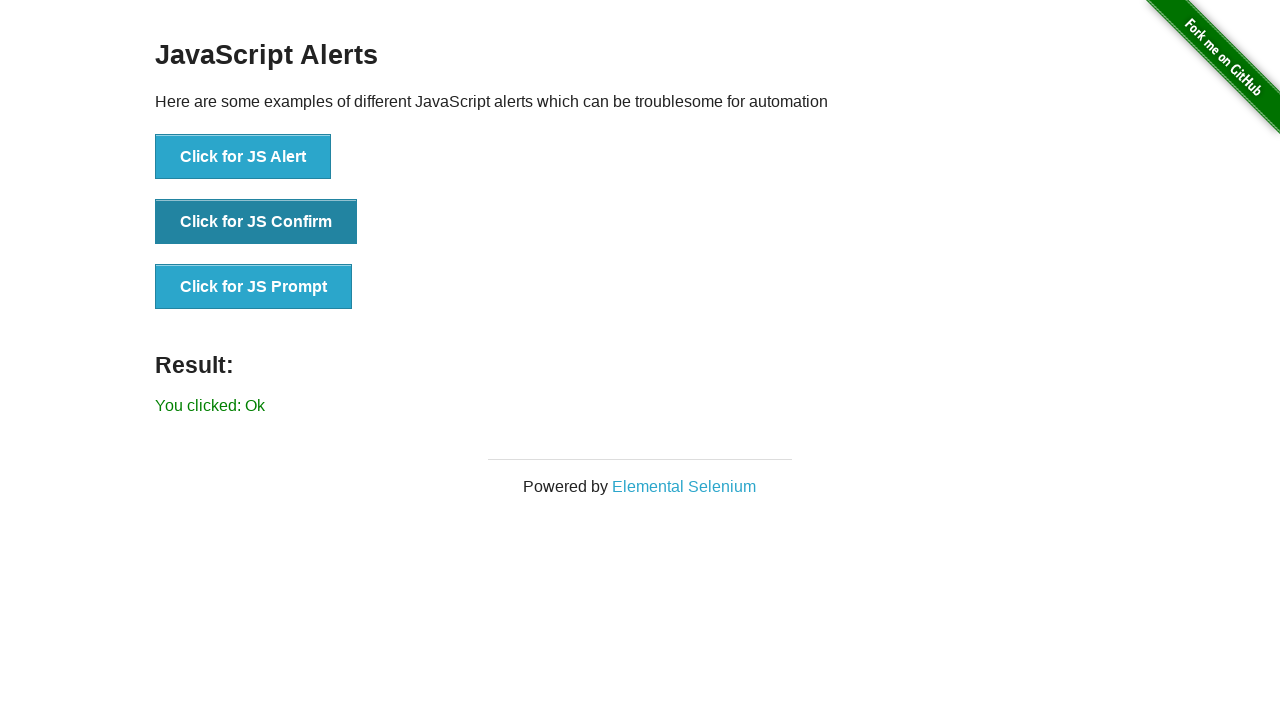

Result message element loaded on the page
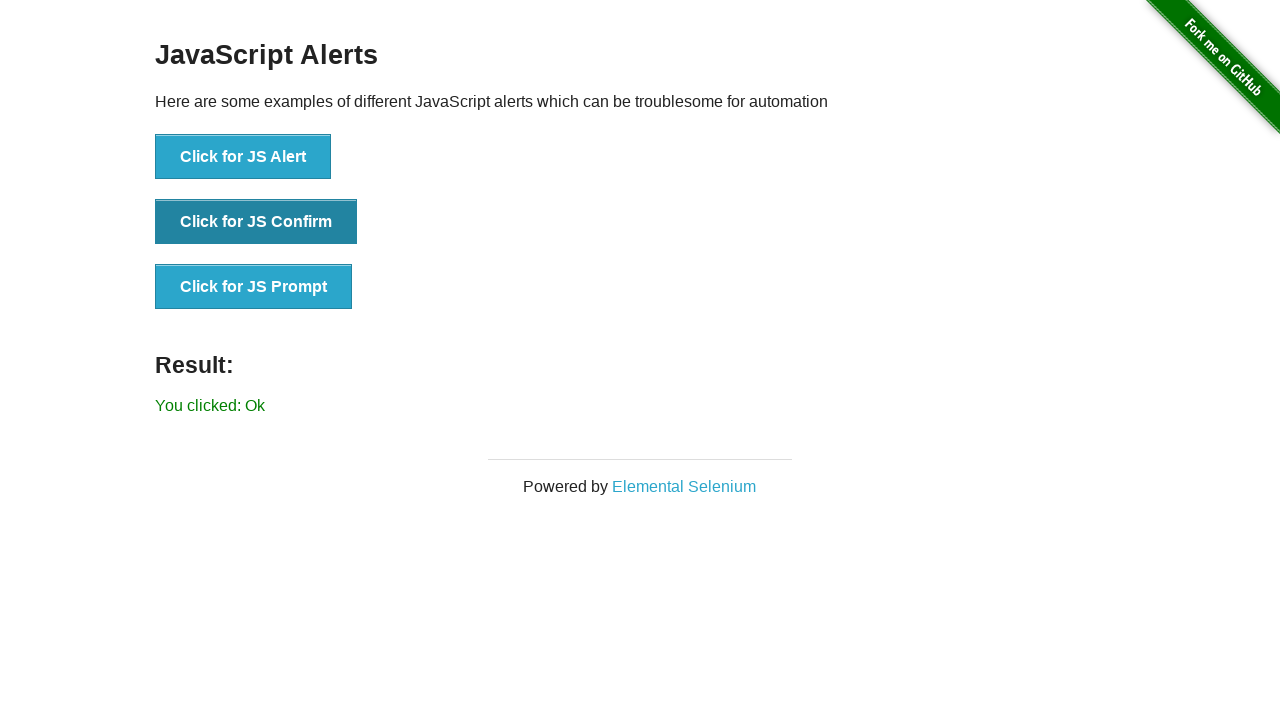

Retrieved result text: 'You clicked: Ok'
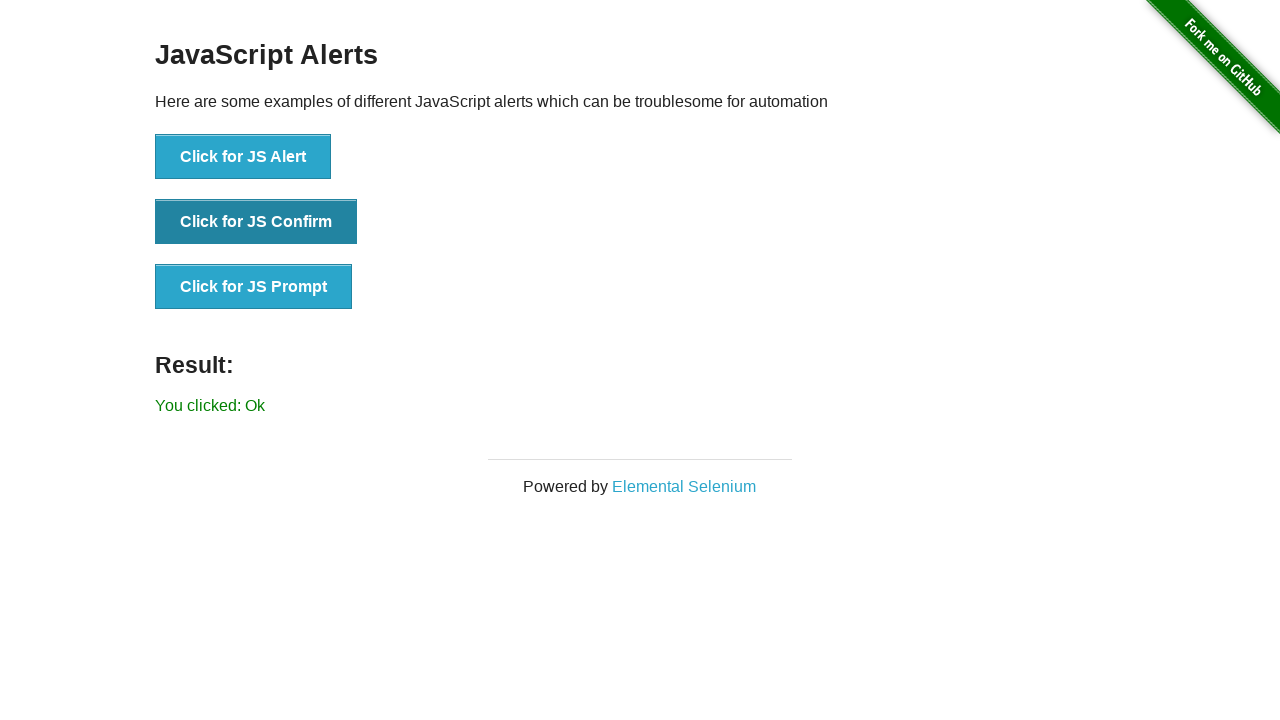

Verified result message displays 'You clicked: Ok' after accepting the confirmation alert
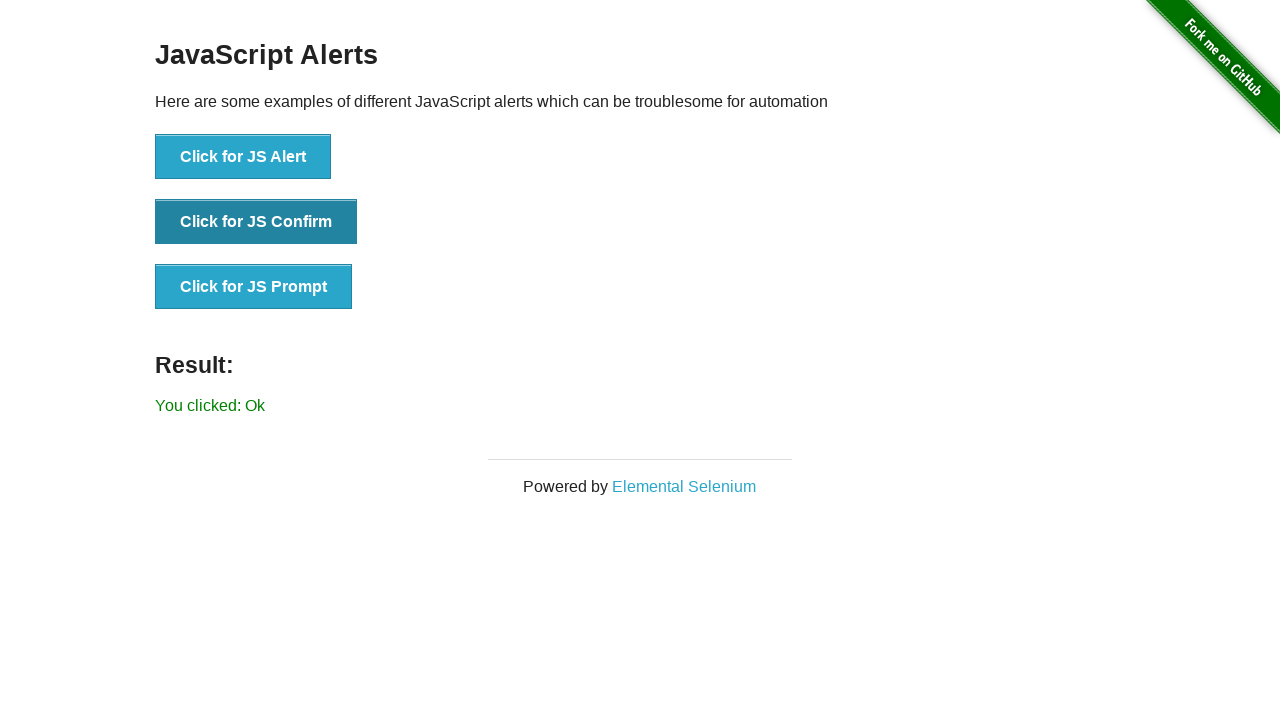

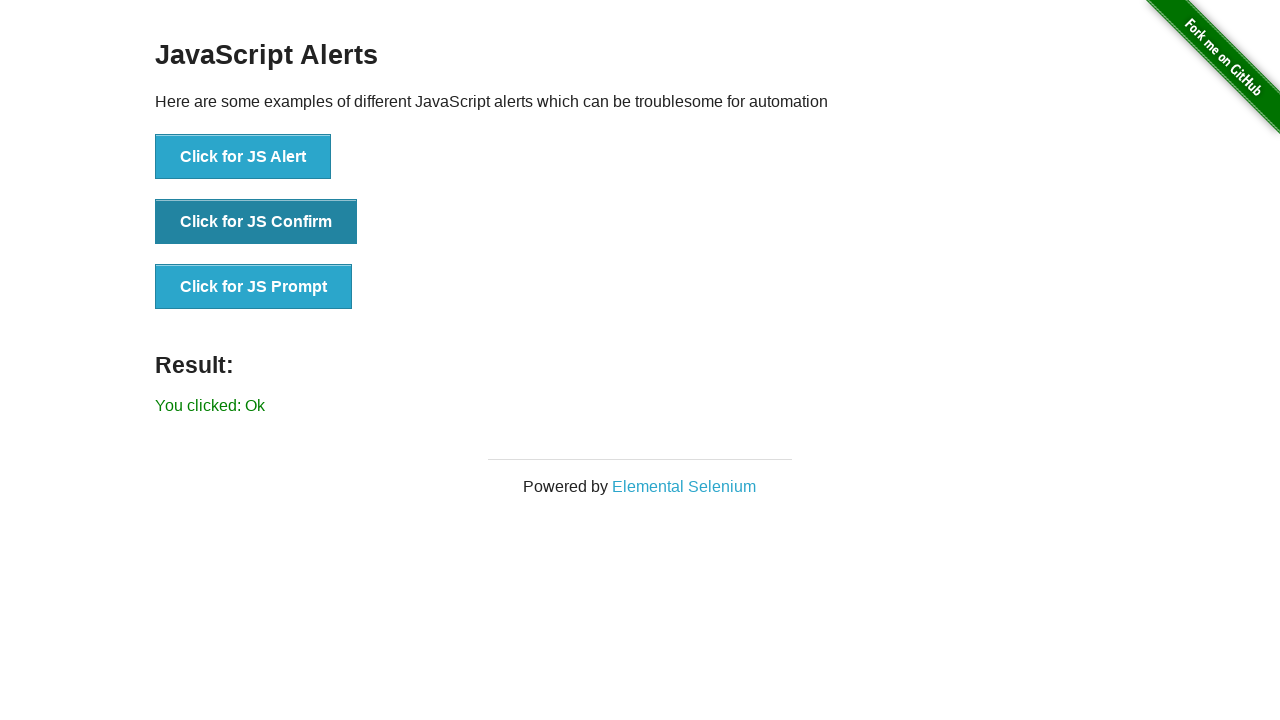